Tests multi-window handling by clicking a link that opens a new window, switching to the child window to extract text content, then switching back to the parent window and using the extracted information to fill a form field.

Starting URL: https://rahulshettyacademy.com/loginpagePractise/#

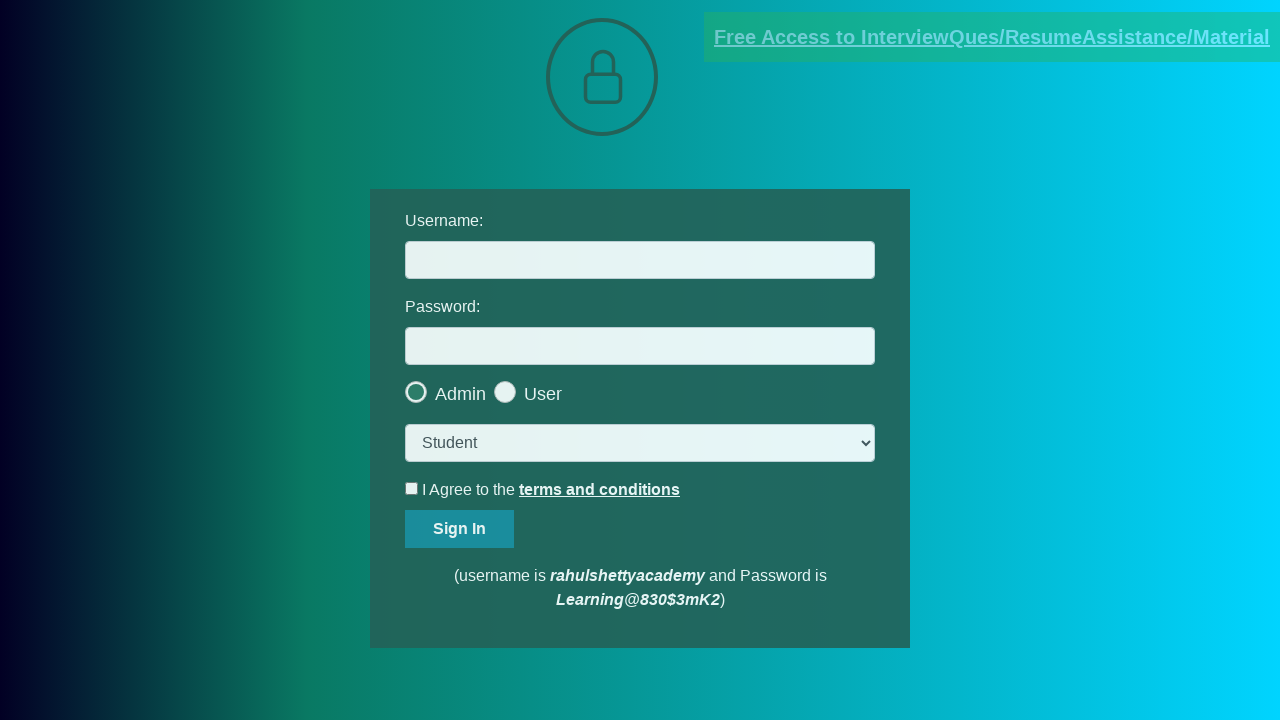

Clicked blinking text link to open new window at (992, 37) on .blinkingText
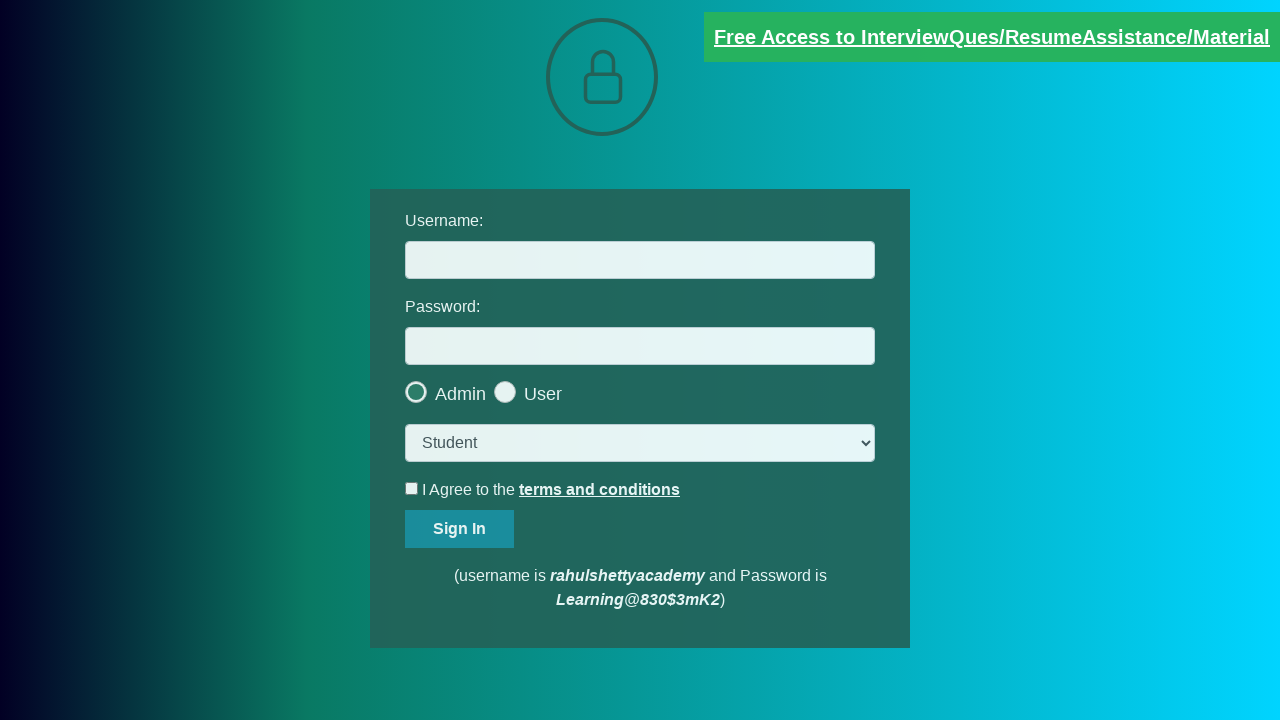

Child window opened and captured
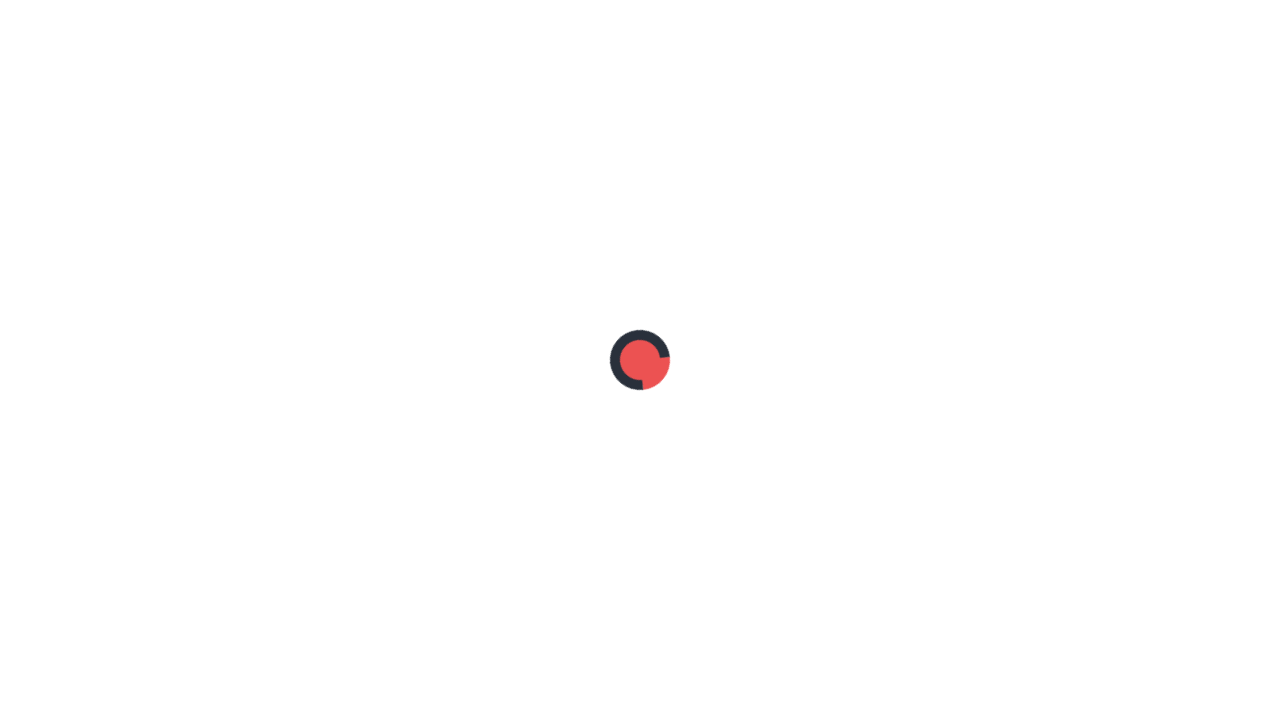

Waited for email text element to load in child window
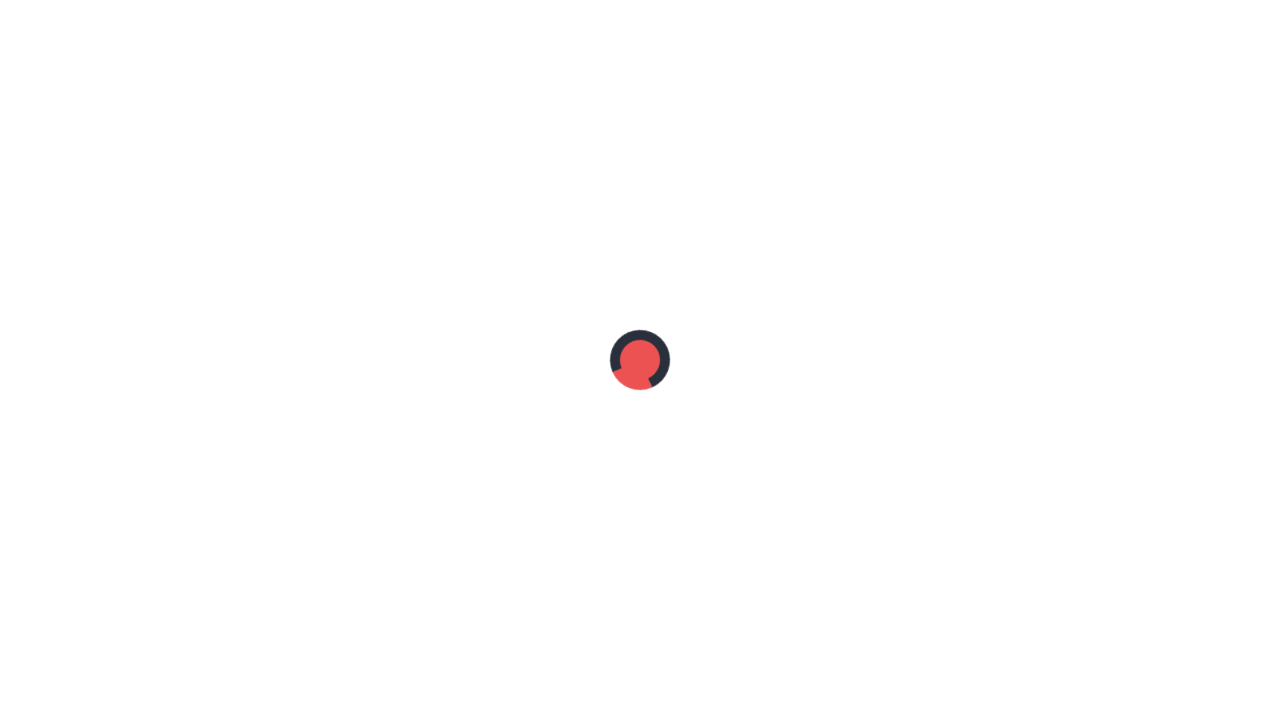

Extracted email text from child window
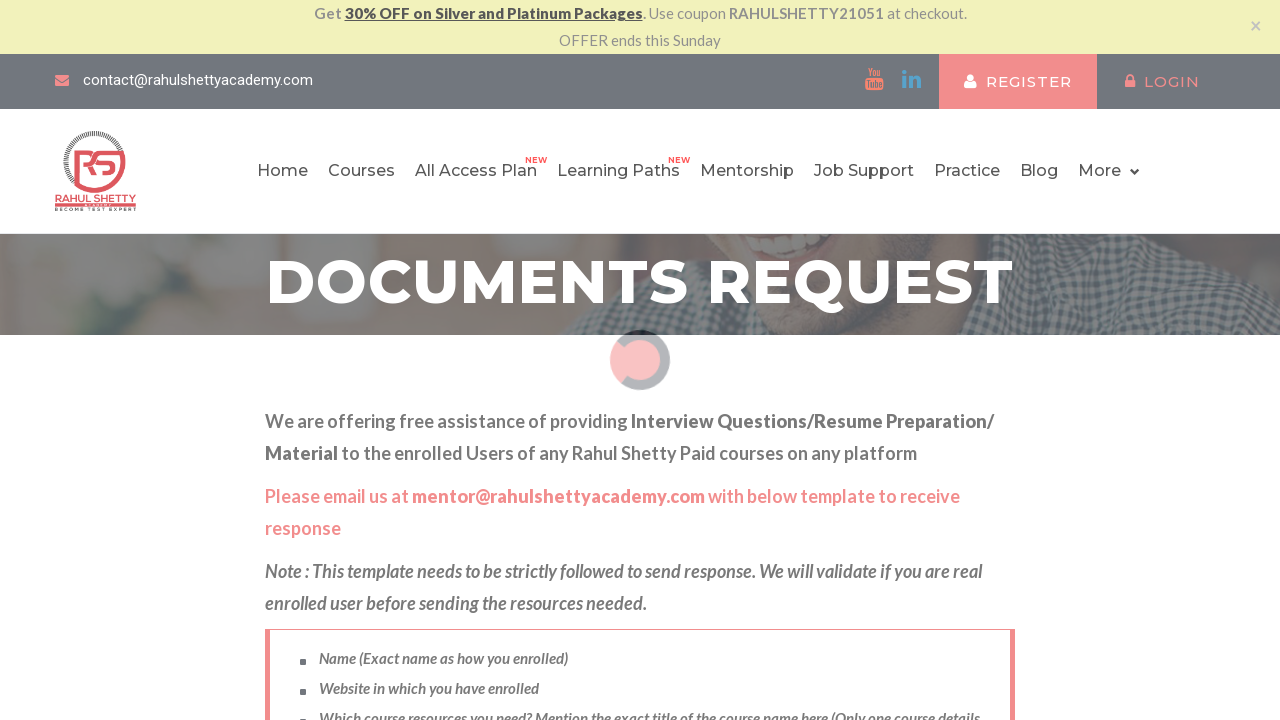

Parsed email ID from text: mentor@rahulshettyacademy.com
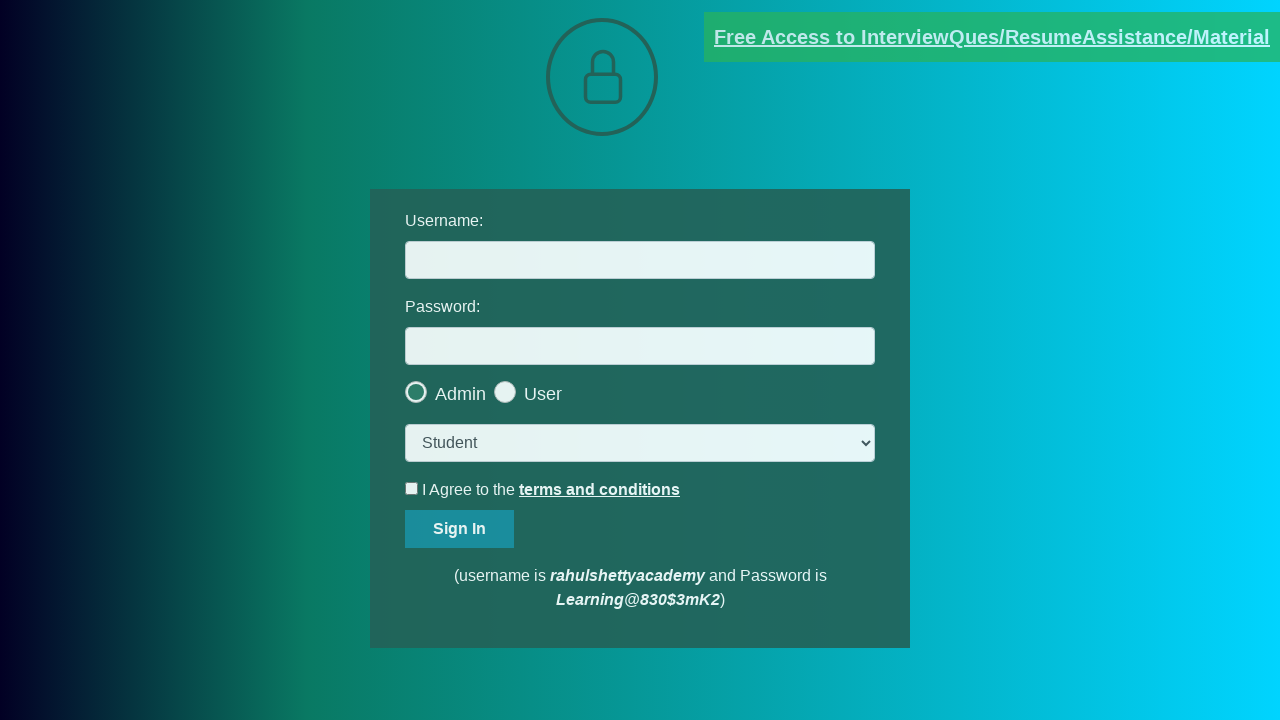

Filled username field with extracted email: mentor@rahulshettyacademy.com on #username
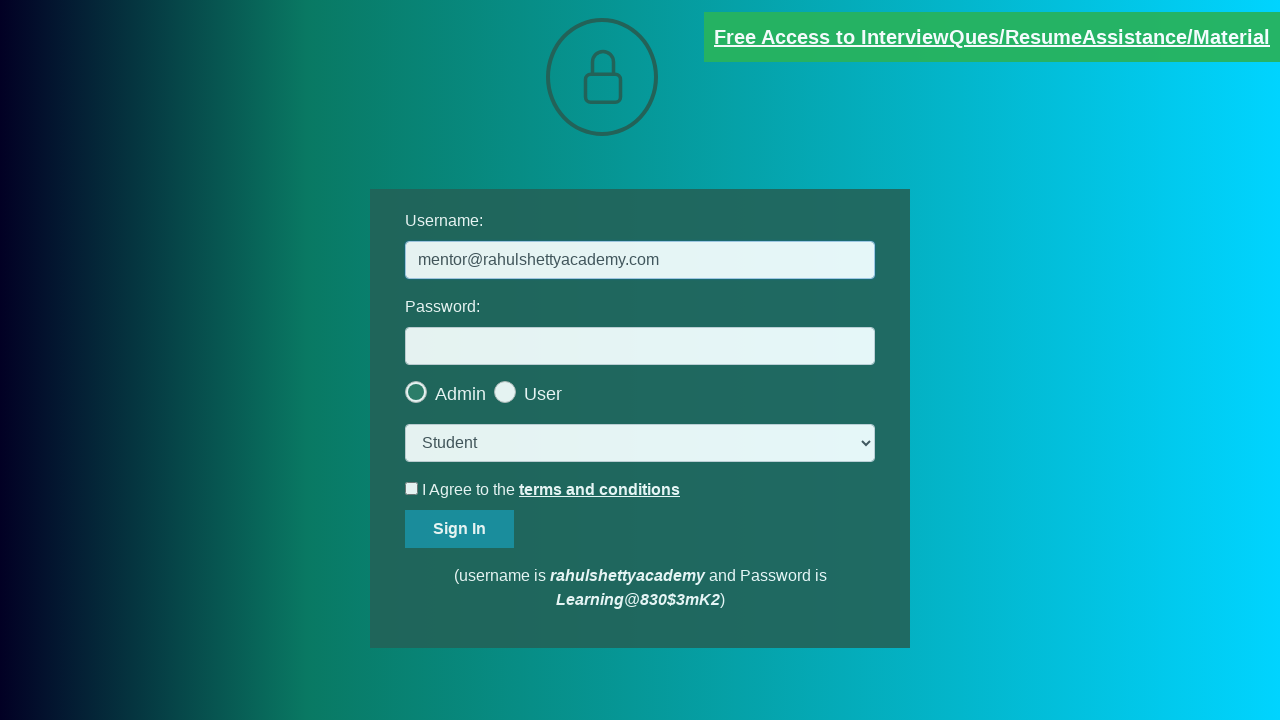

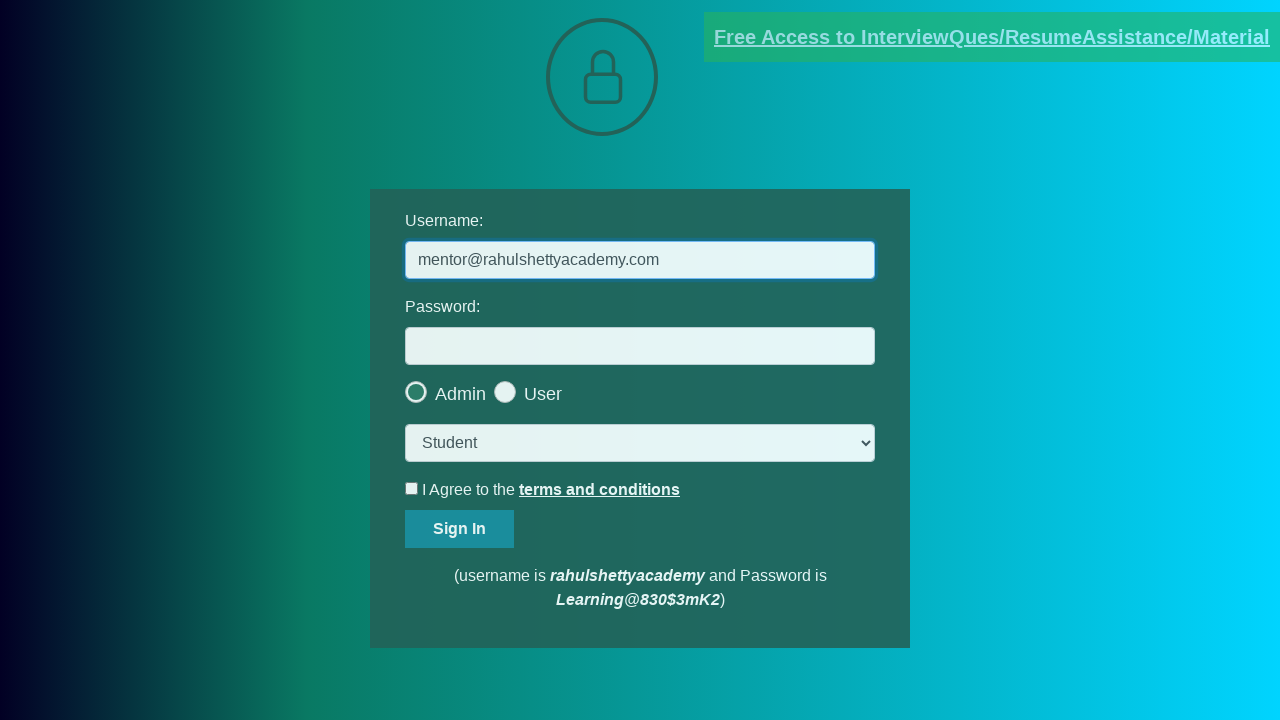